Navigates to the Pricing page by clicking the Pricing link and verifies the pricing plans are displayed.

Starting URL: https://health-check-sepia.vercel.app

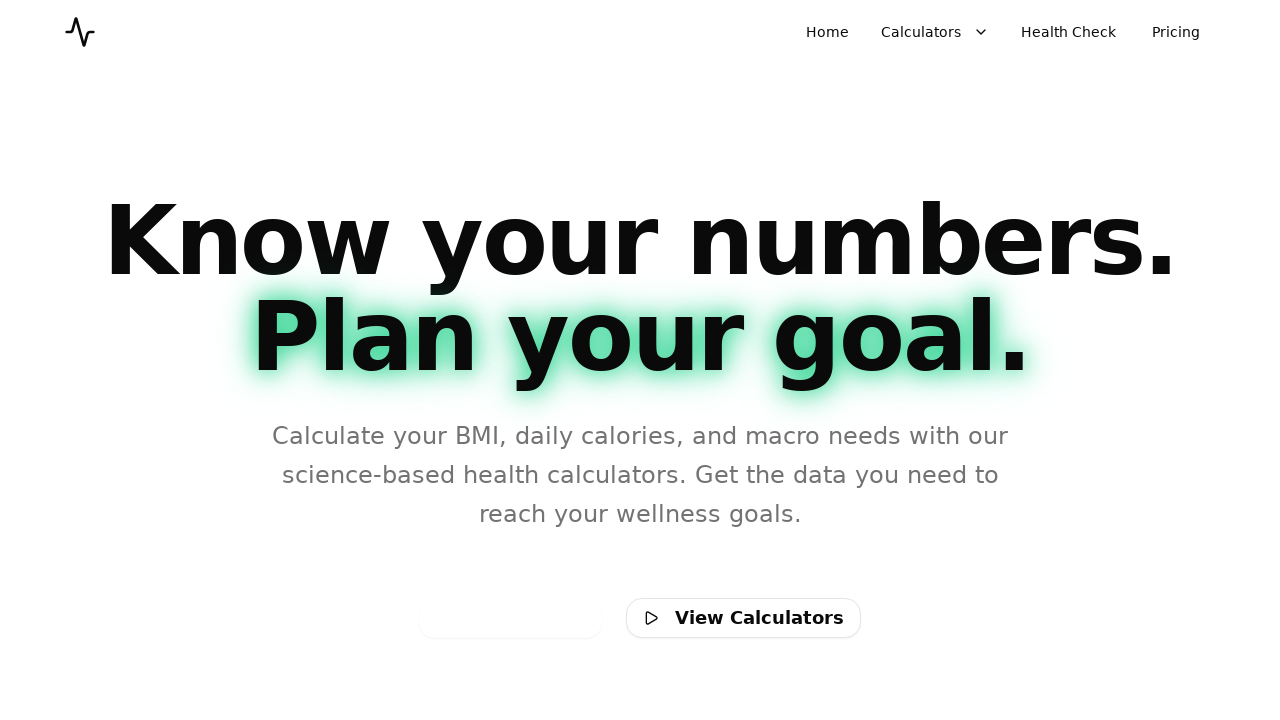

Clicked Pricing link at (1176, 32) on a:has-text('Pricing')
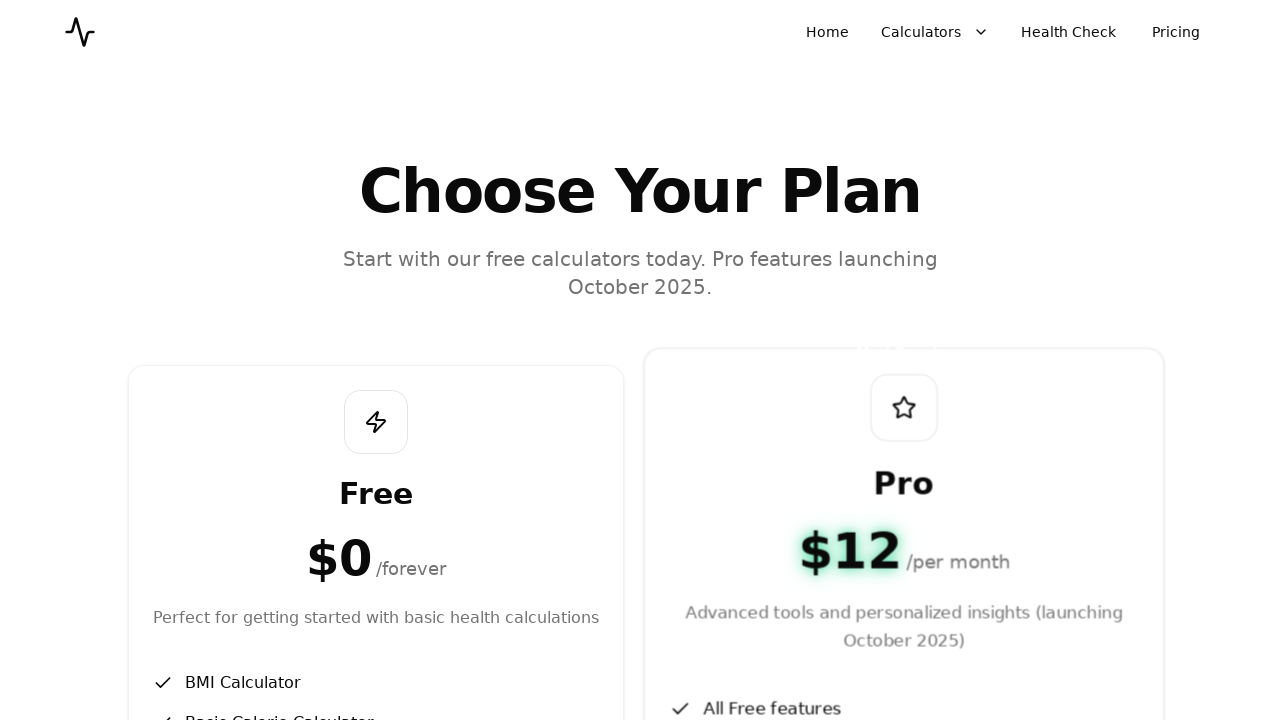

Pricing page URL loaded
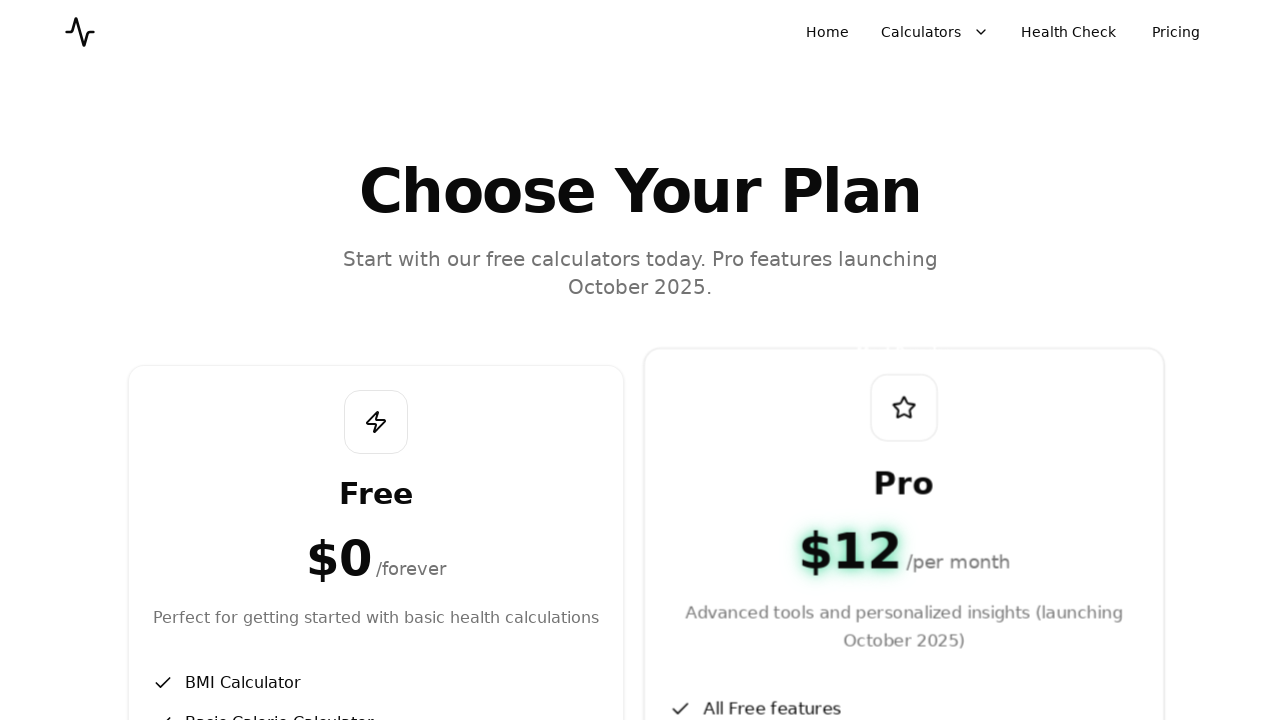

Page heading 'Choose Your Plan' is visible
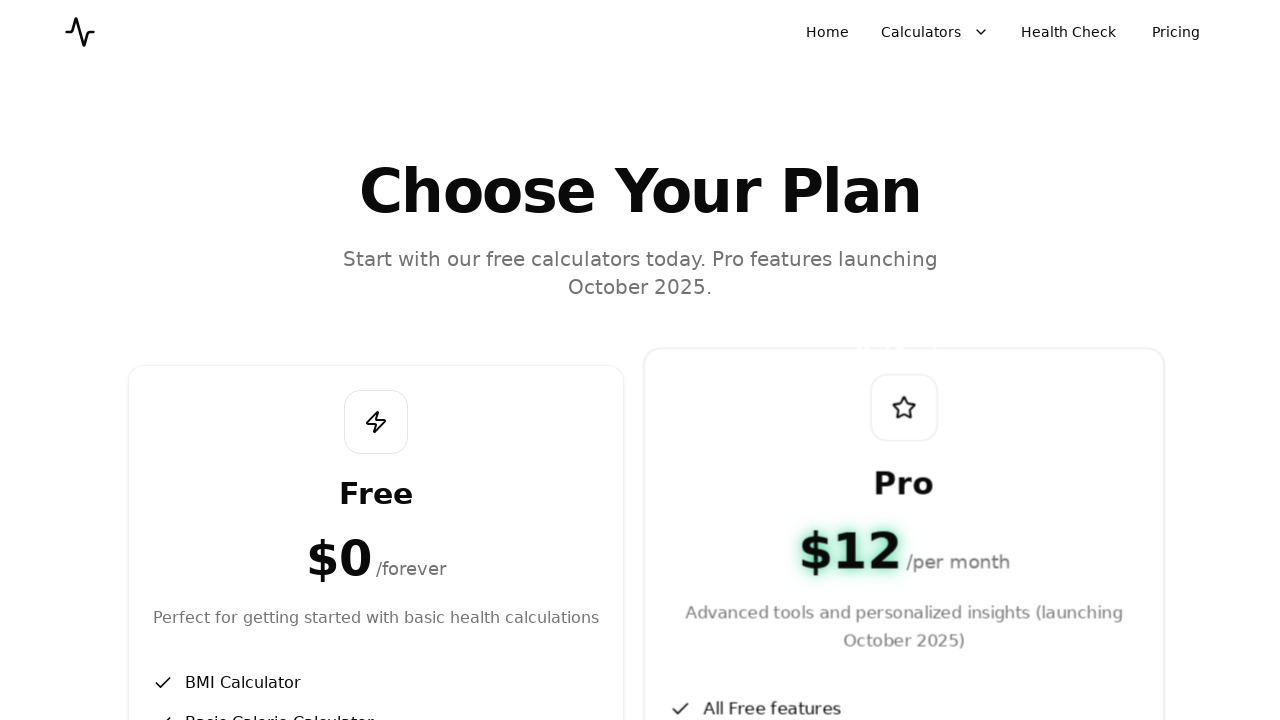

Free pricing plan card is visible
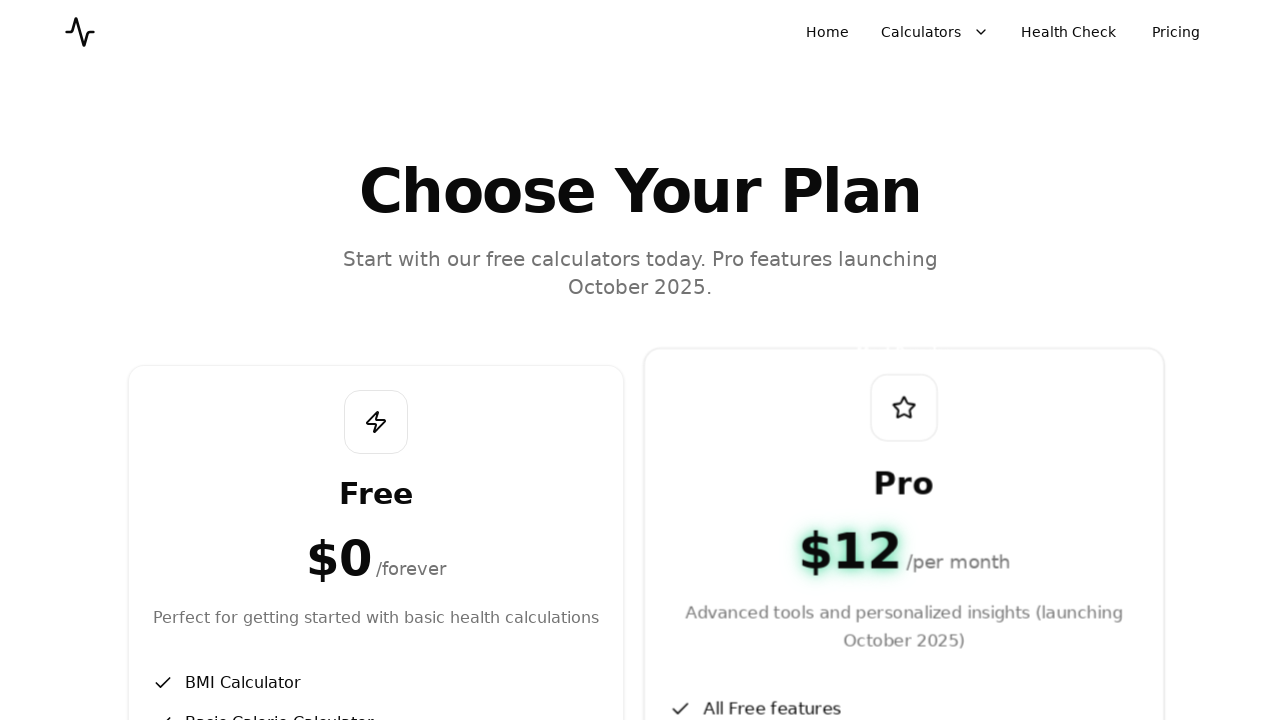

Pro pricing plan card is visible
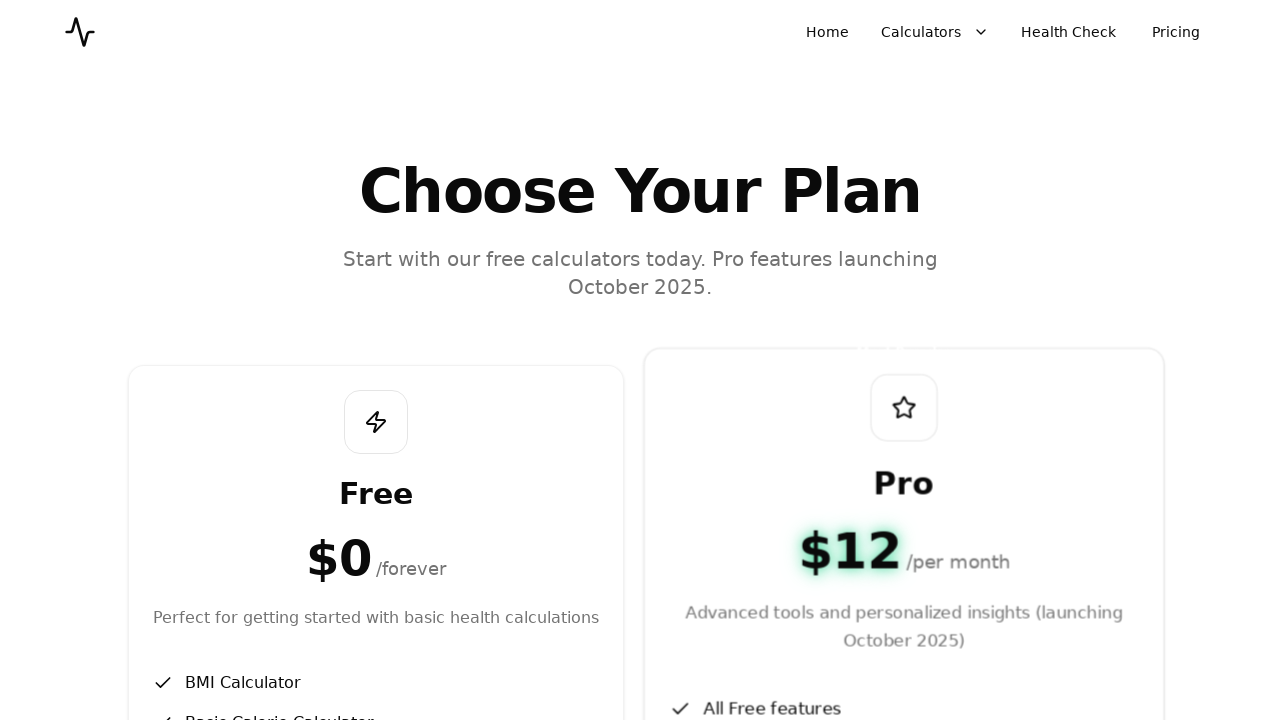

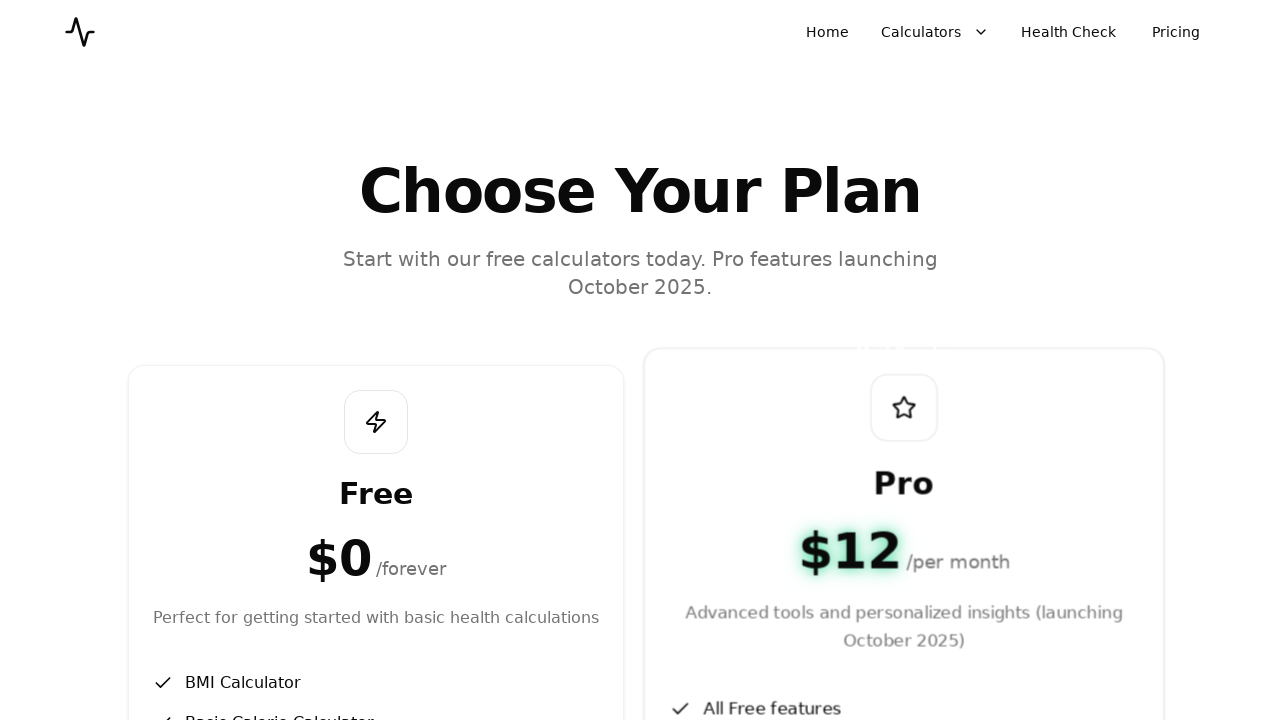